Tests browser navigation functionality by visiting multiple websites and using back, forward, and refresh navigation controls

Starting URL: https://duckduckgo.com/

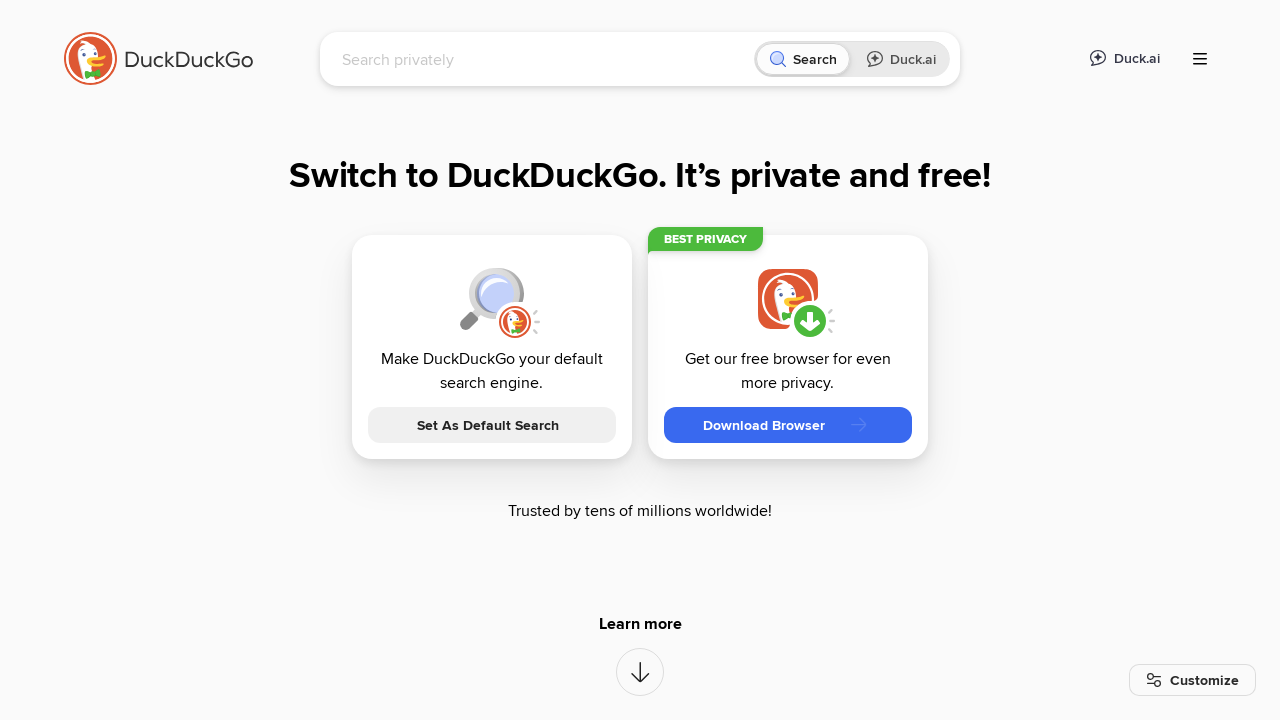

Navigated to Coderslab Poland website
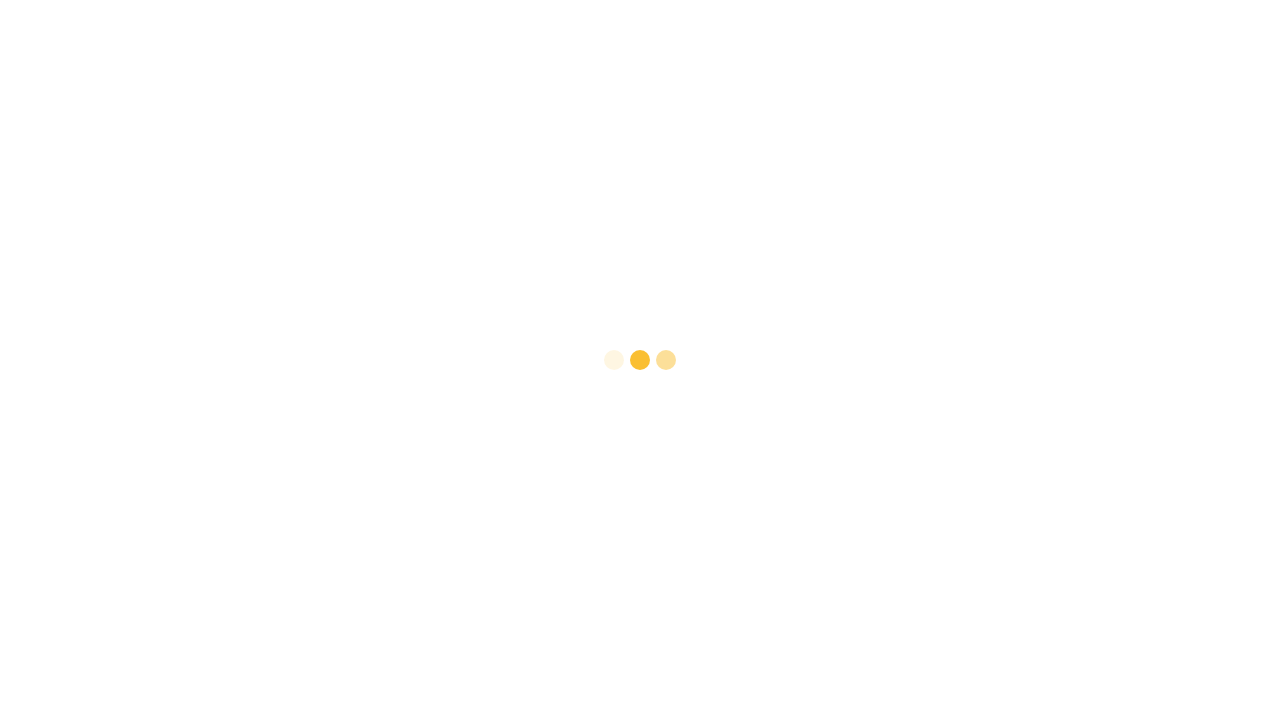

Navigated back to DuckDuckGo
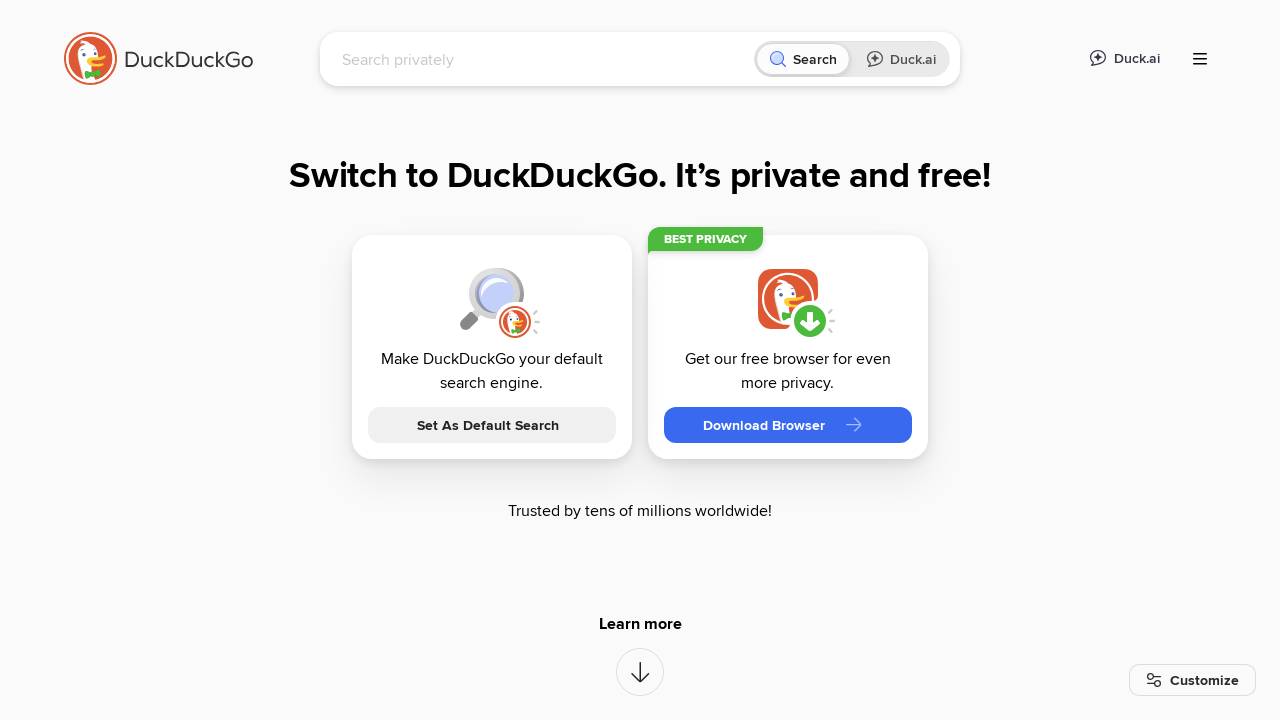

Navigated to MyStore Test Lab website
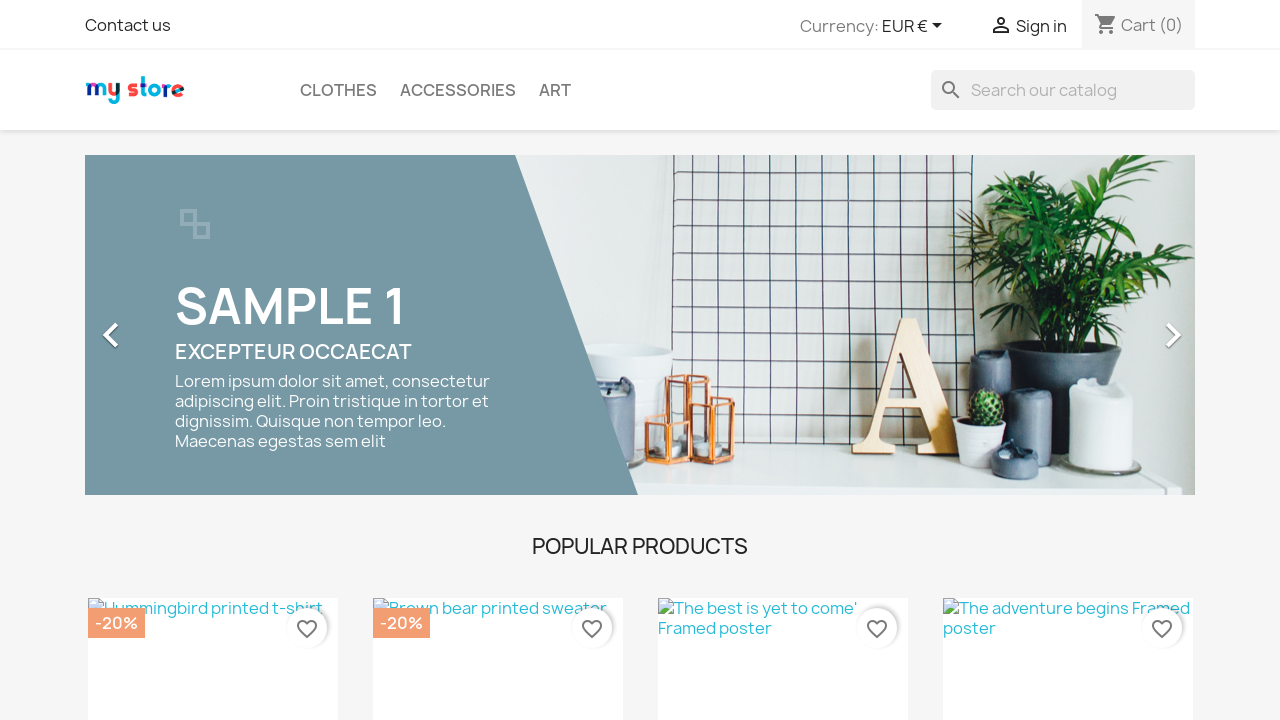

Navigated back to DuckDuckGo
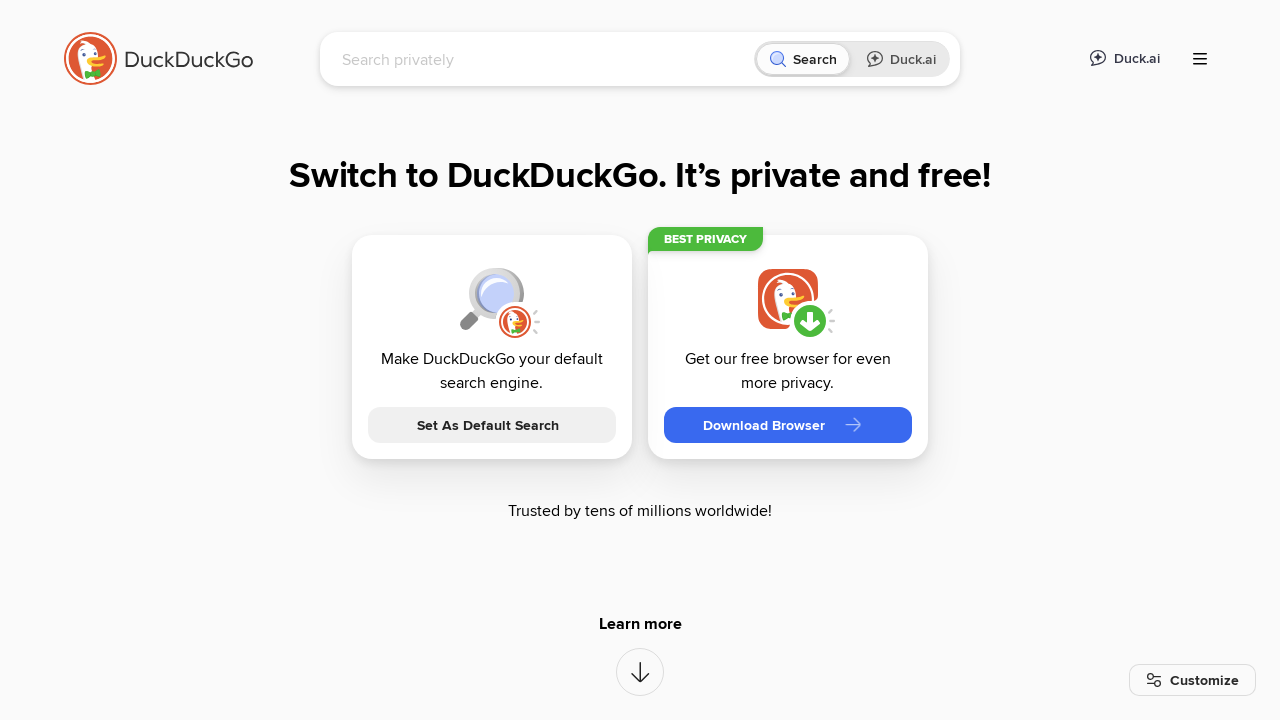

Navigated forward to MyStore Test Lab
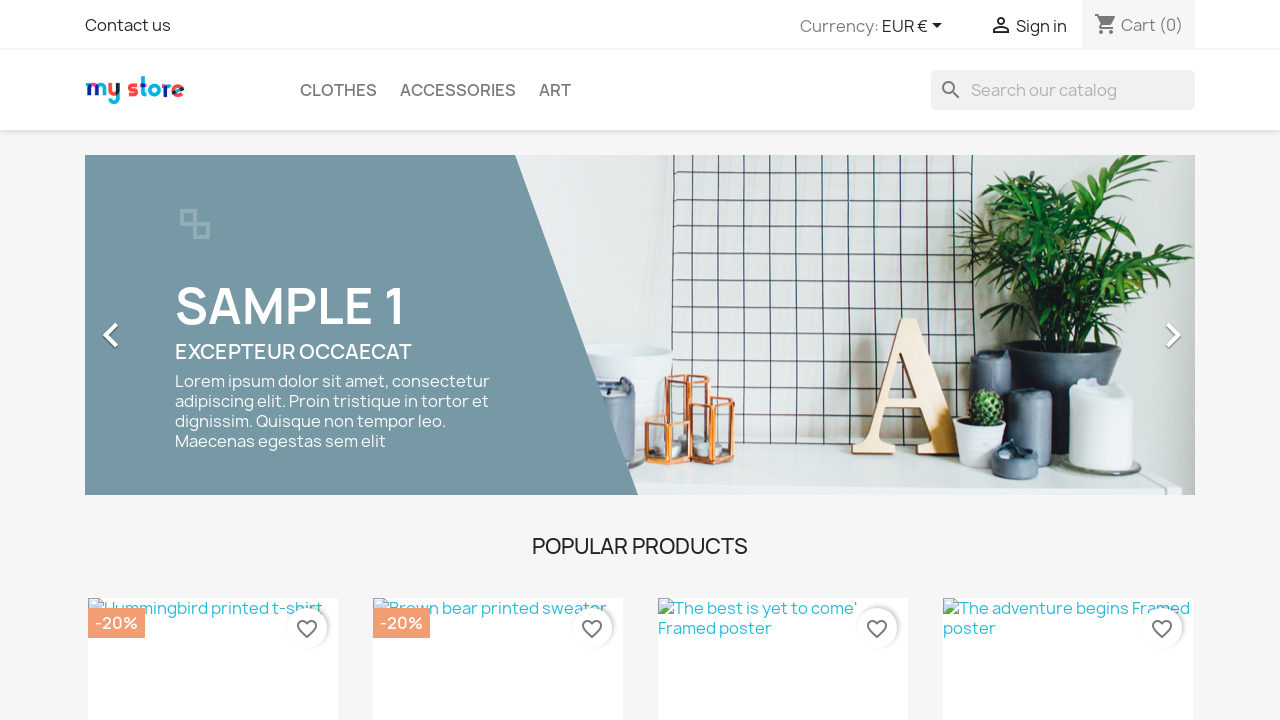

Refreshed the current page
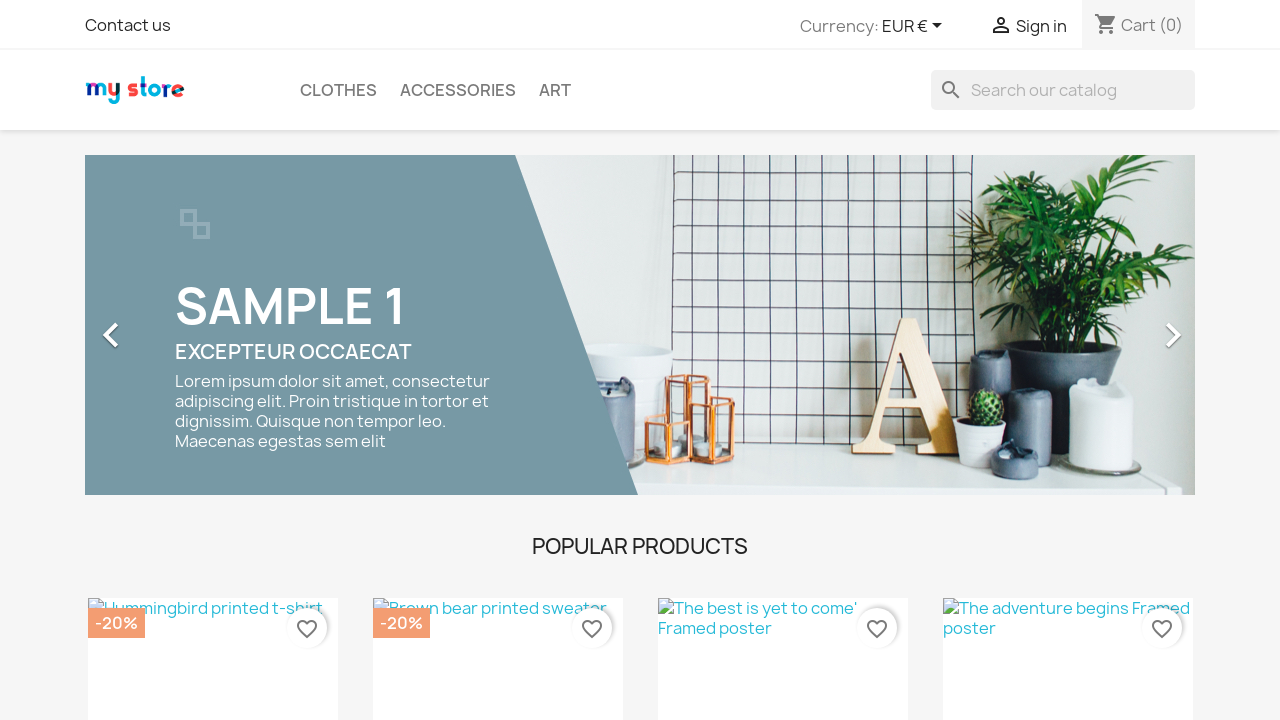

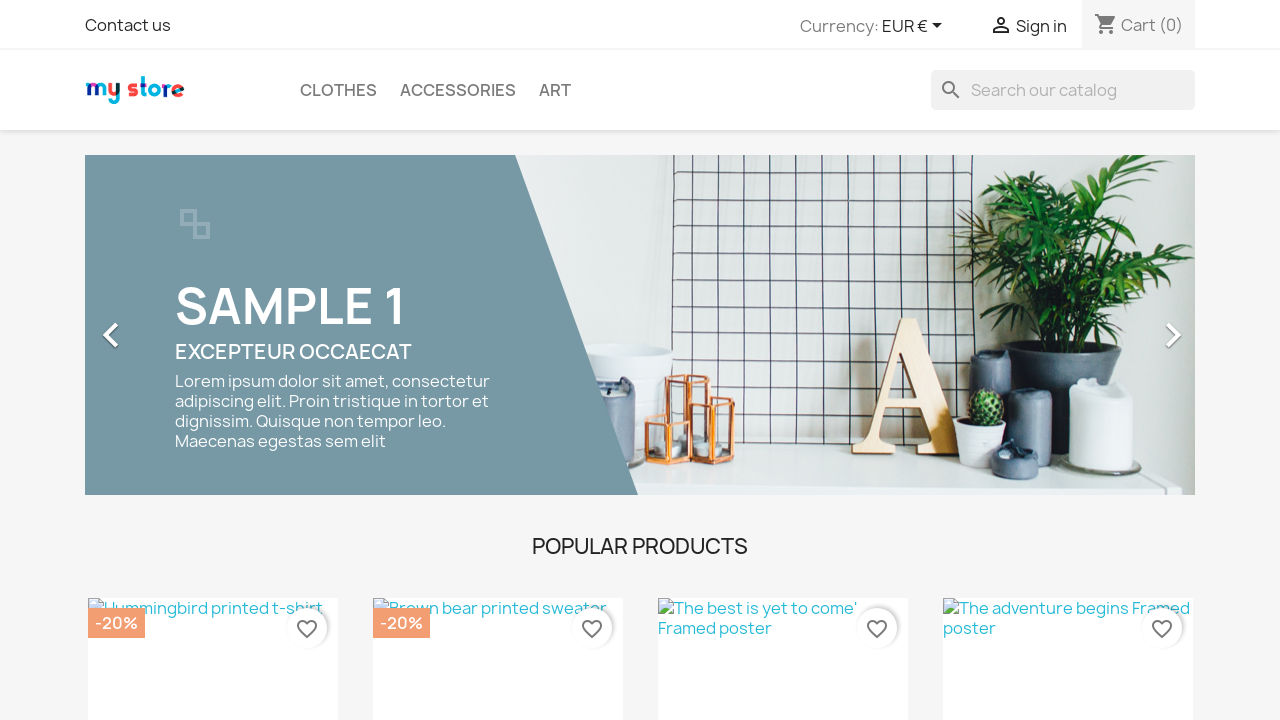